Tests adding a new customer as bank manager by filling out customer details form, submitting it, then searching for the newly added customer in the customers list

Starting URL: https://www.globalsqa.com/angularJs-protractor/BankingProject/#/login

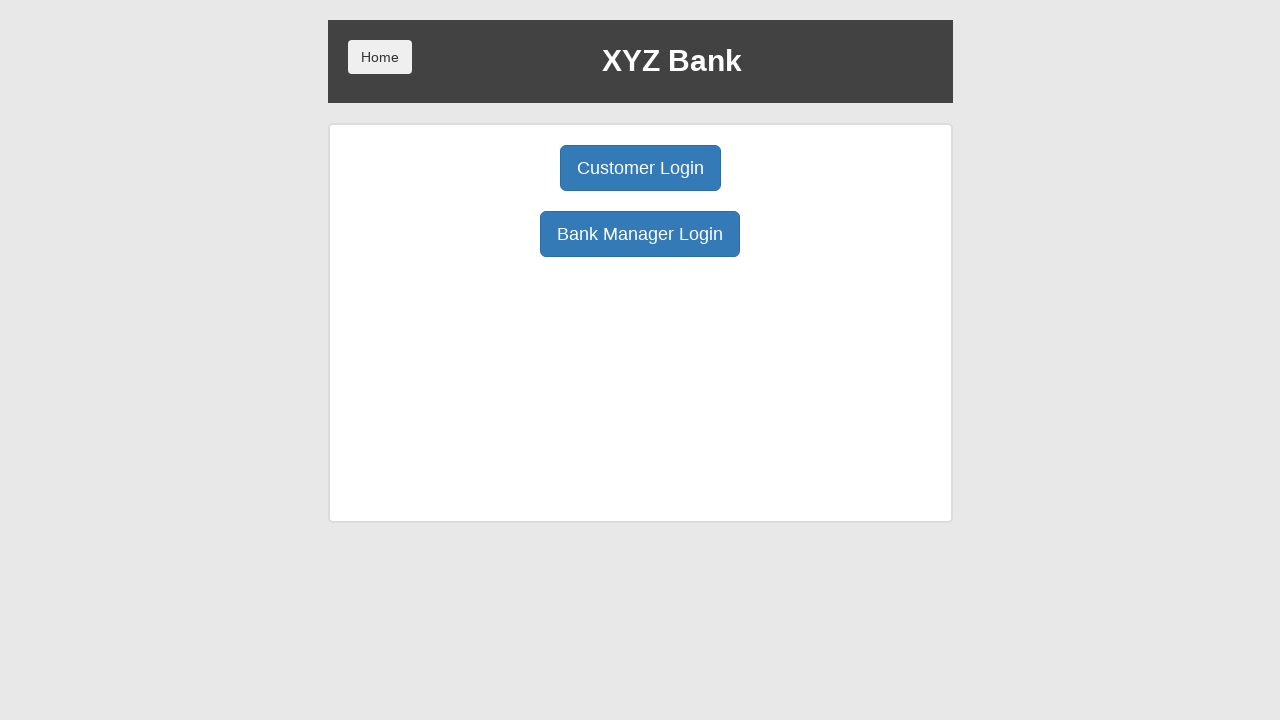

Clicked Bank Manager Login button at (640, 234) on xpath=//button[text() = 'Bank Manager Login']
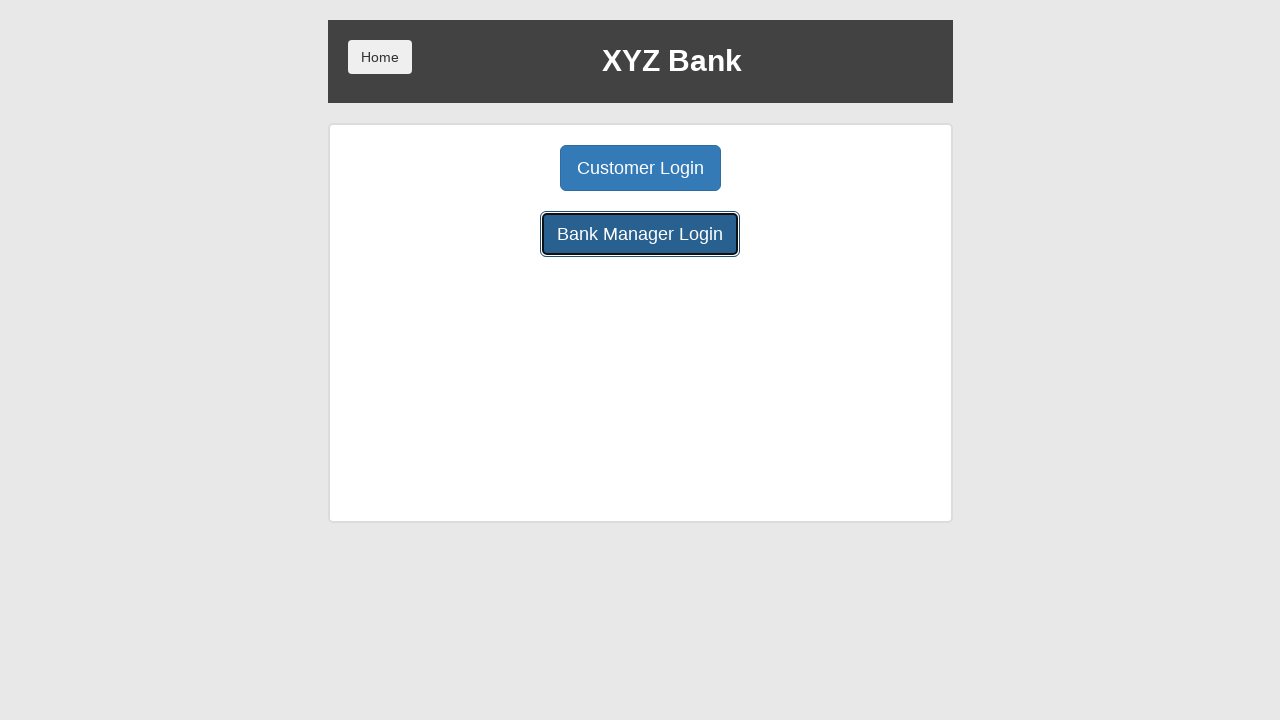

Clicked Add Customer button at (502, 168) on xpath=//button[contains(text(), 'Add')]
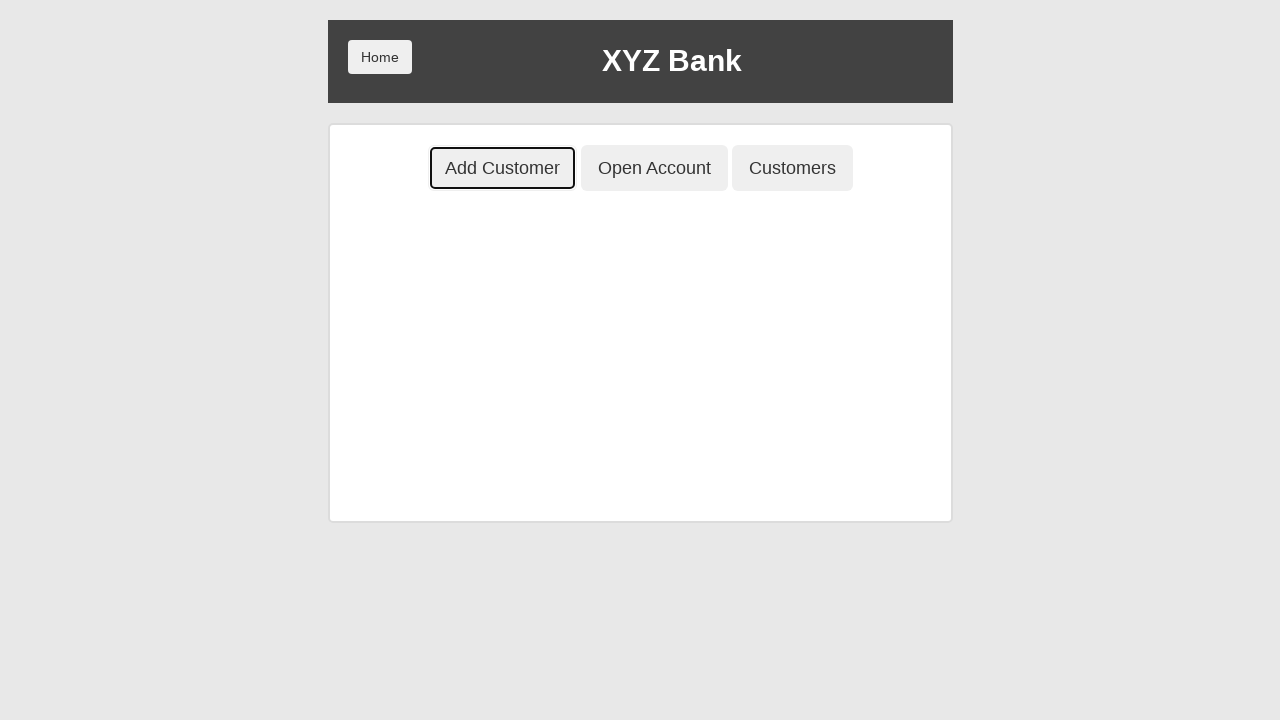

Filled First Name field with 'Bob65' on //input[@placeholder='First Name']
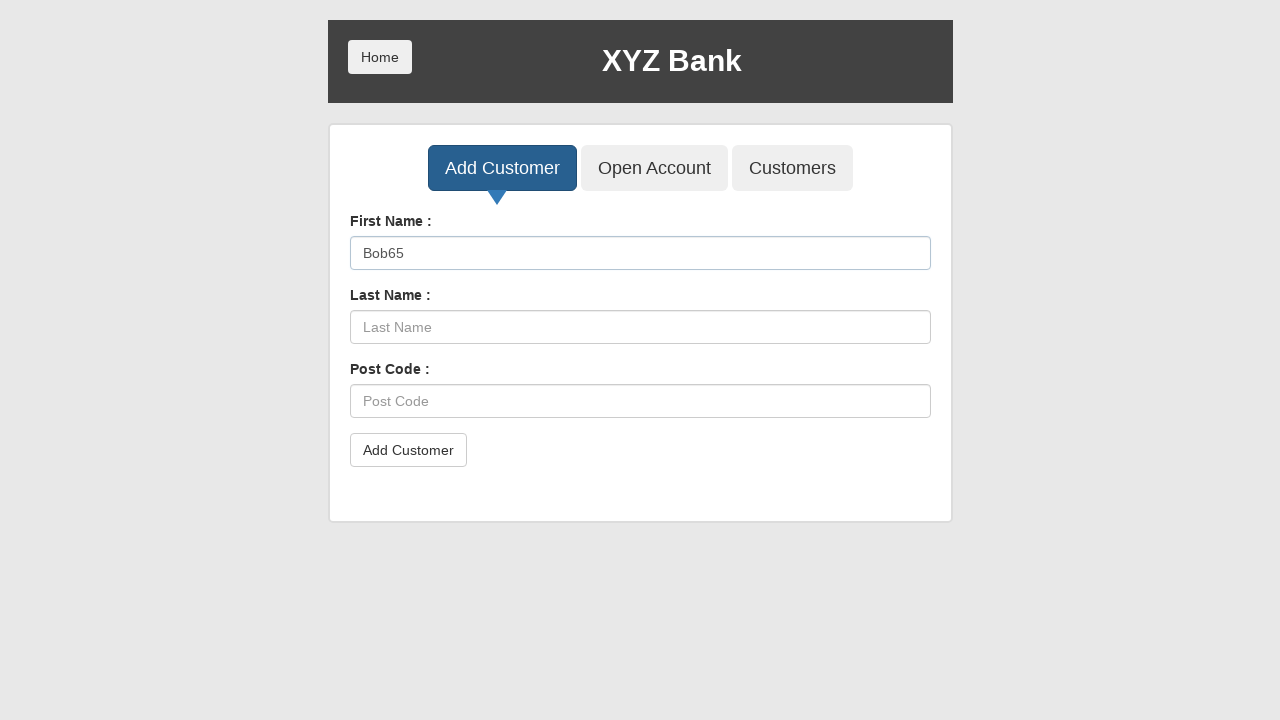

Filled Last Name field with 'Bobrovych21' on //input[@placeholder='Last Name']
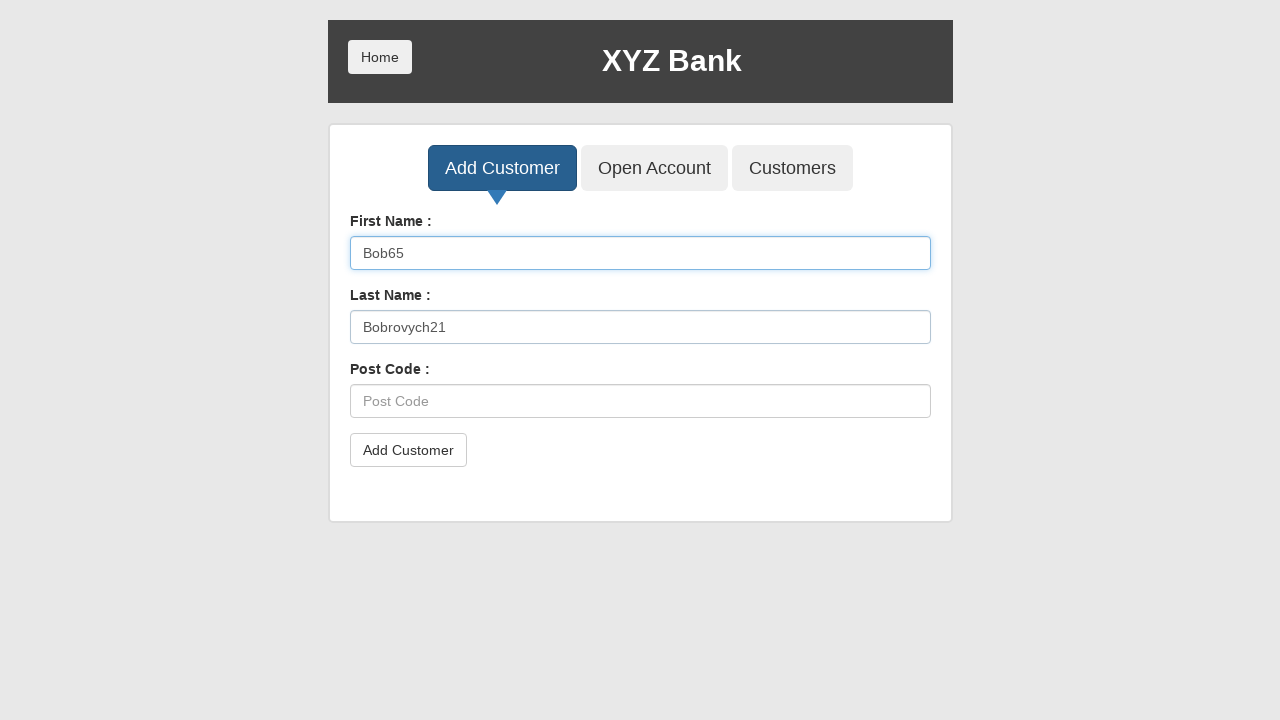

Filled Post Code field with '555555' on //input[@placeholder='Post Code']
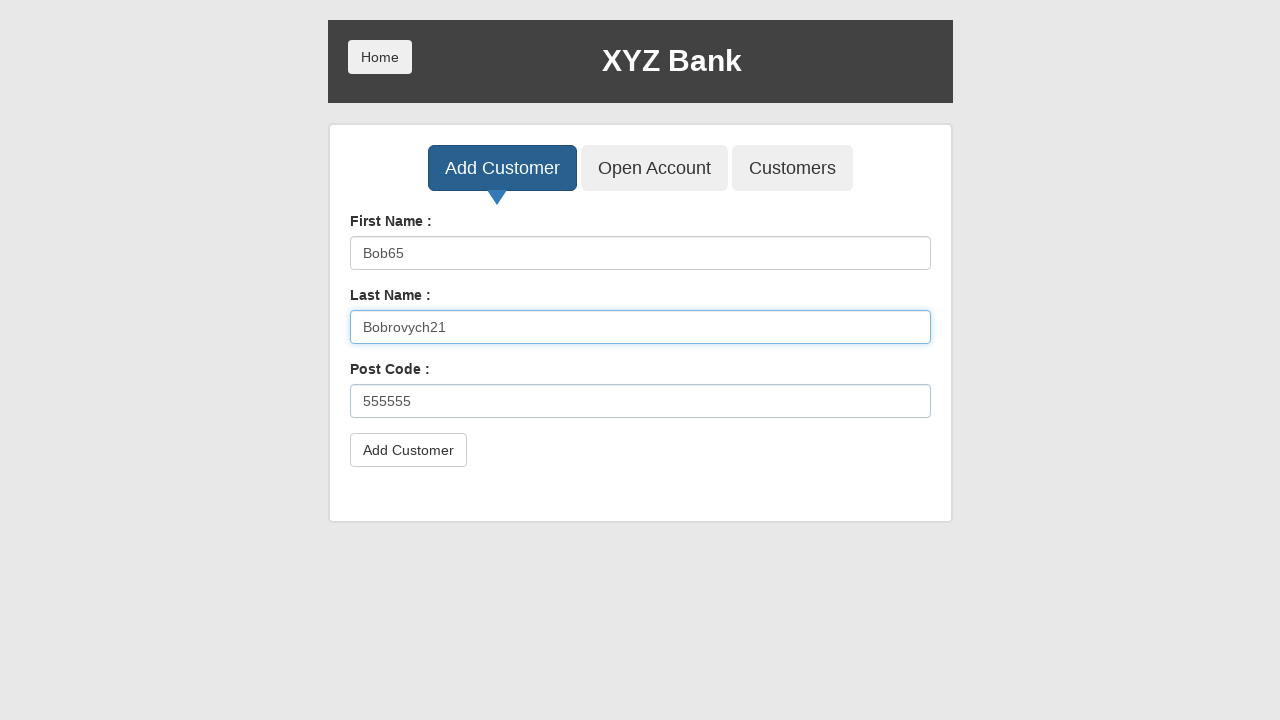

Clicked Add Customer submit button at (408, 450) on xpath=//button[@type='submit' and text()='Add Customer']
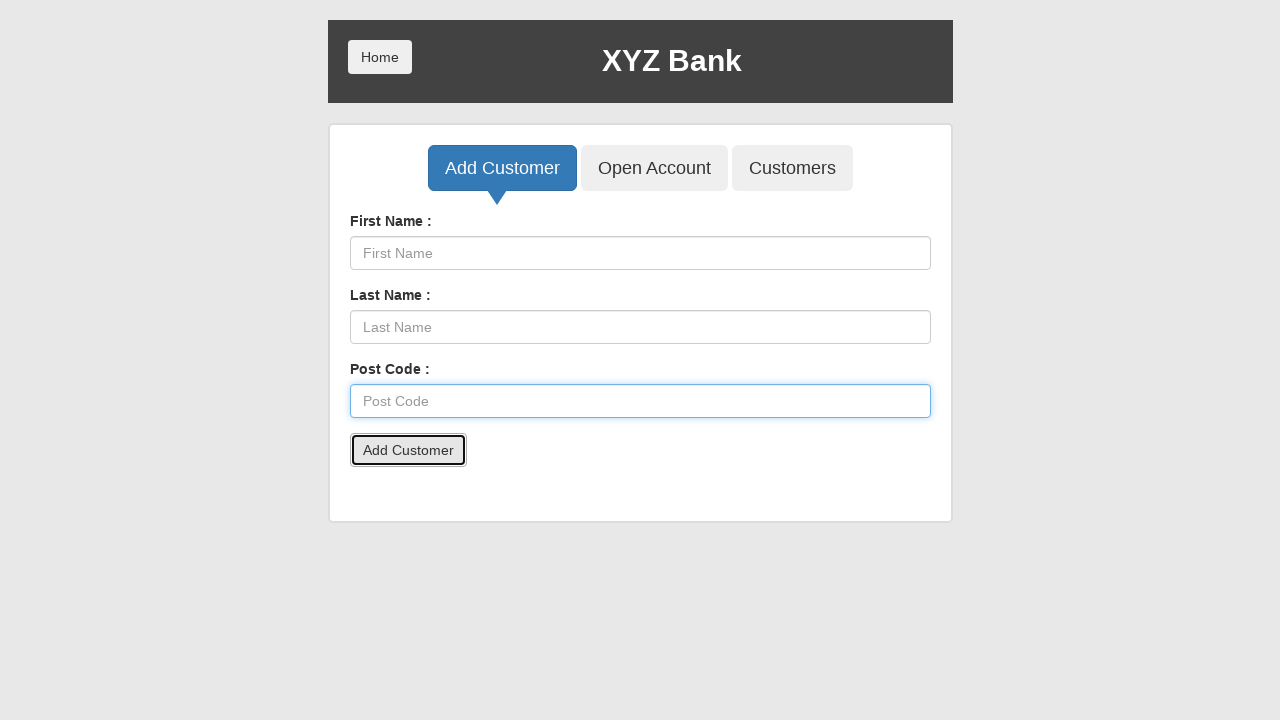

Accepted confirmation alert dialog
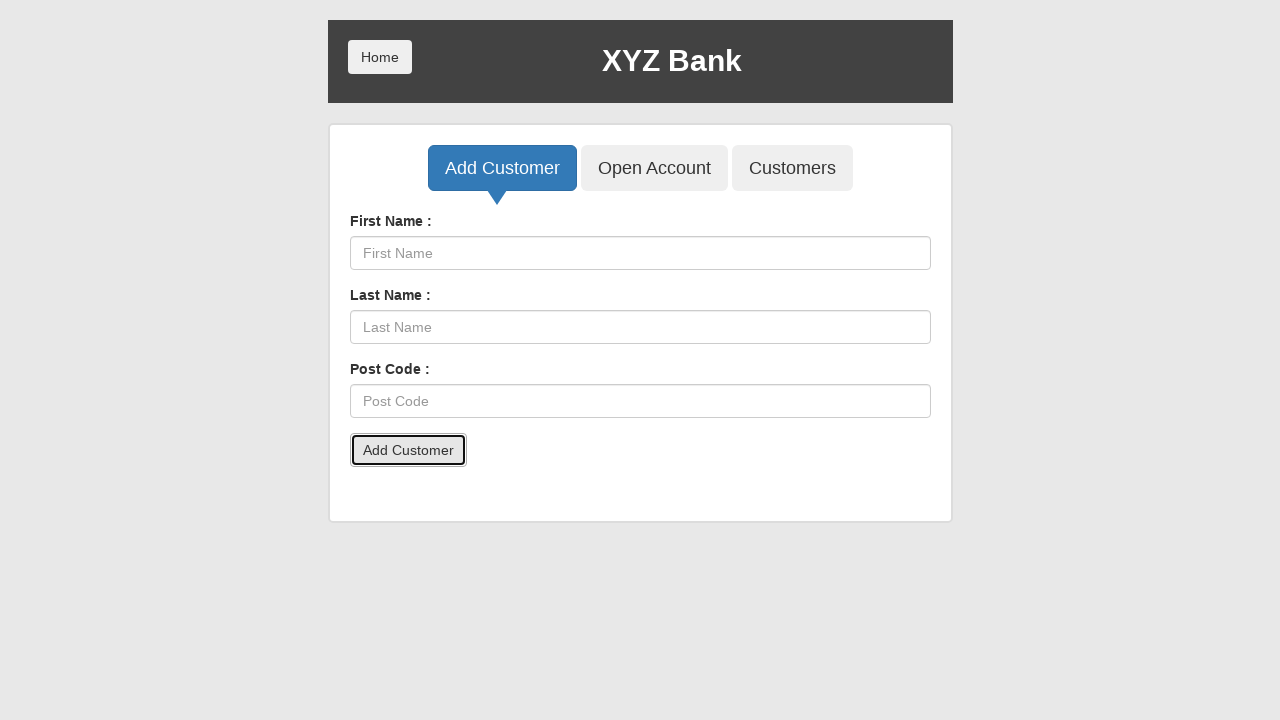

Clicked Customers button to navigate to customers list at (792, 168) on xpath=//button[contains(text(), 'Customers')]
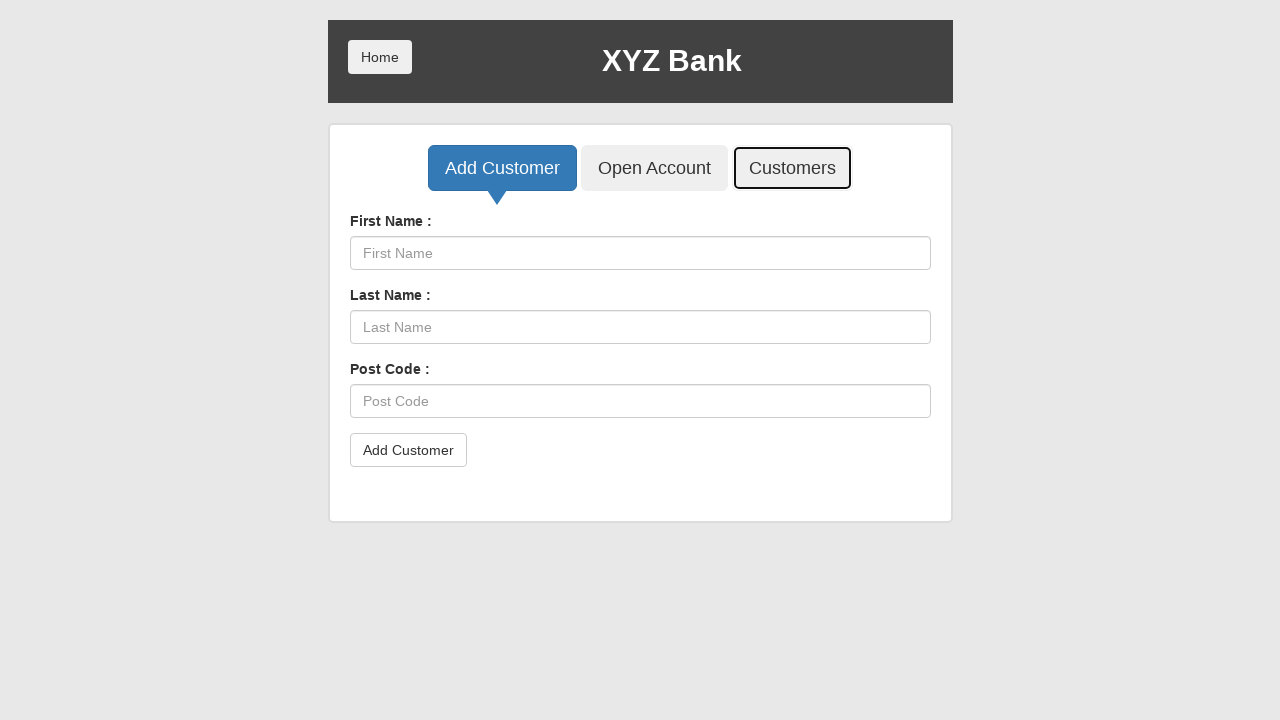

Filled search field with customer first name 'Bob65' on //input[@placeholder='Search Customer']
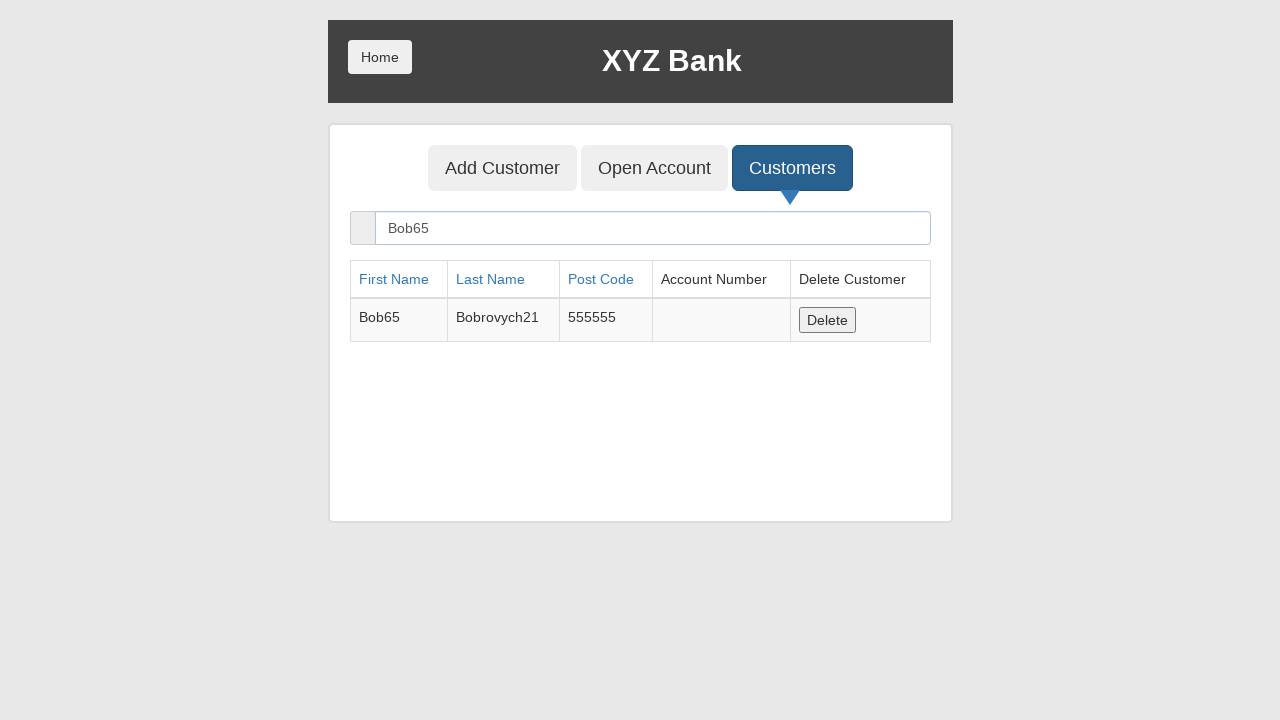

Customer table loaded and first customer cell appeared
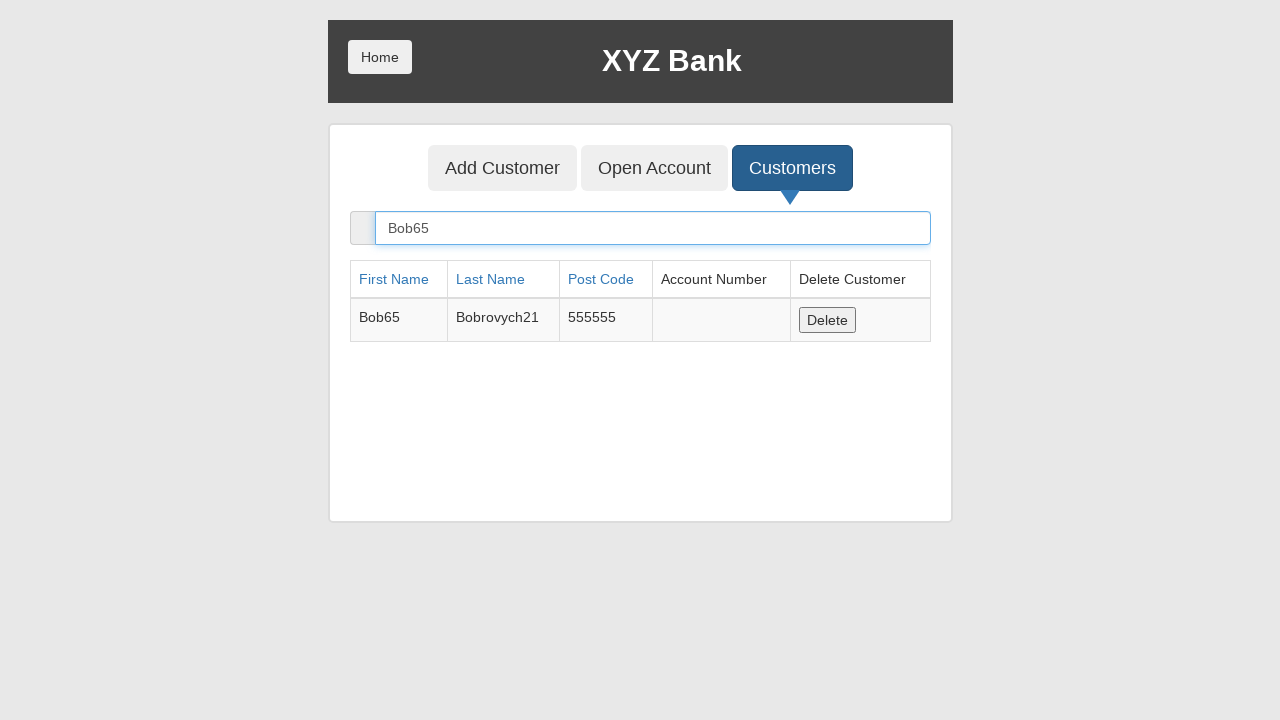

Retrieved first customer name from table: 'Bob65'
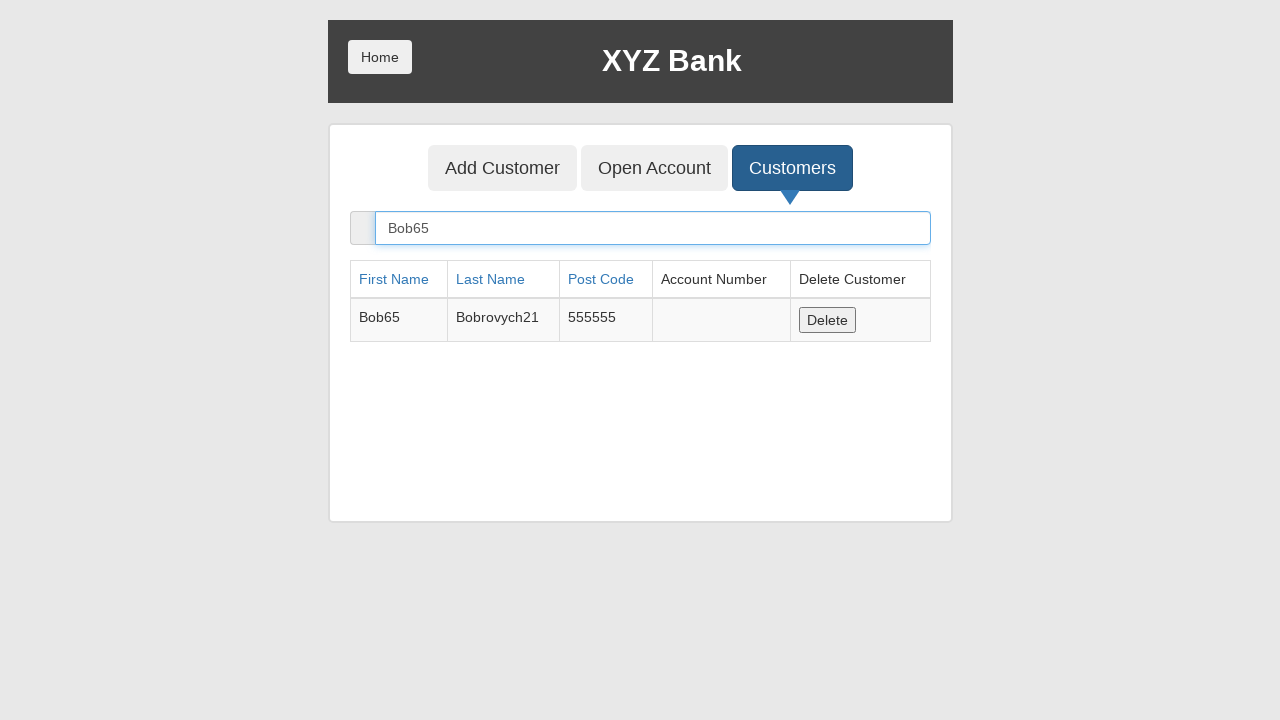

Verified newly added customer 'Bob65' appears in customers list
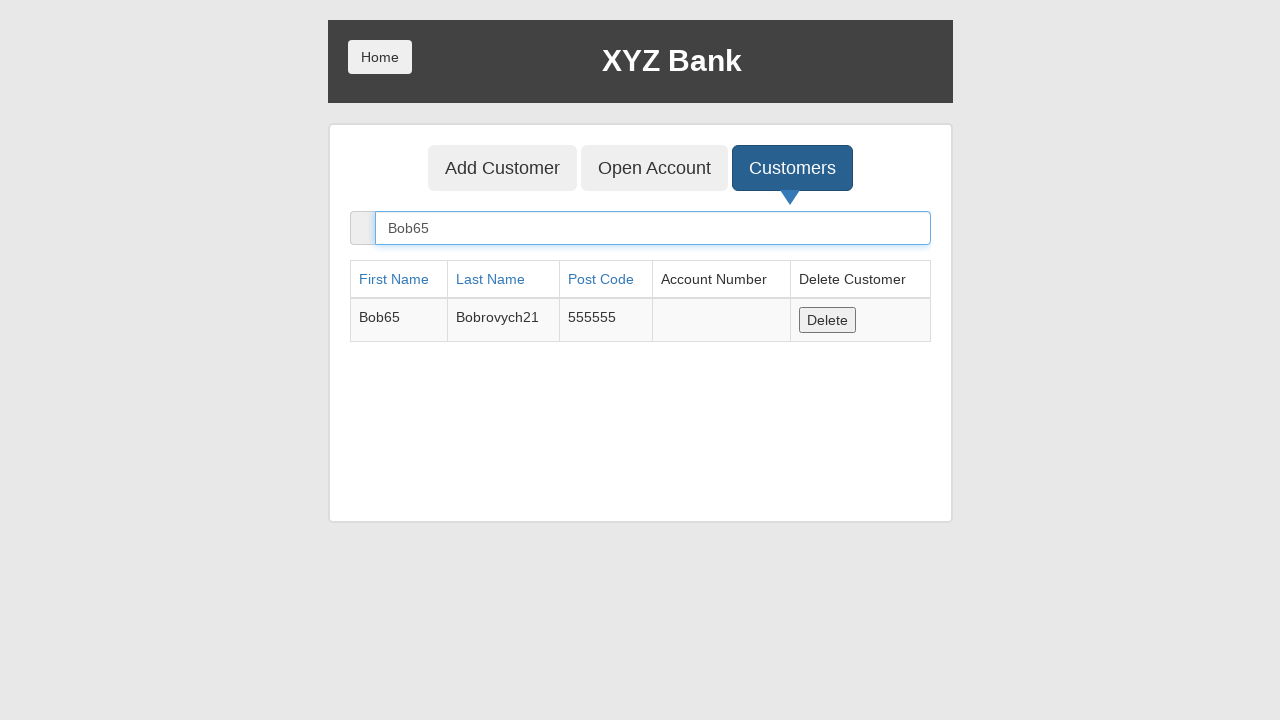

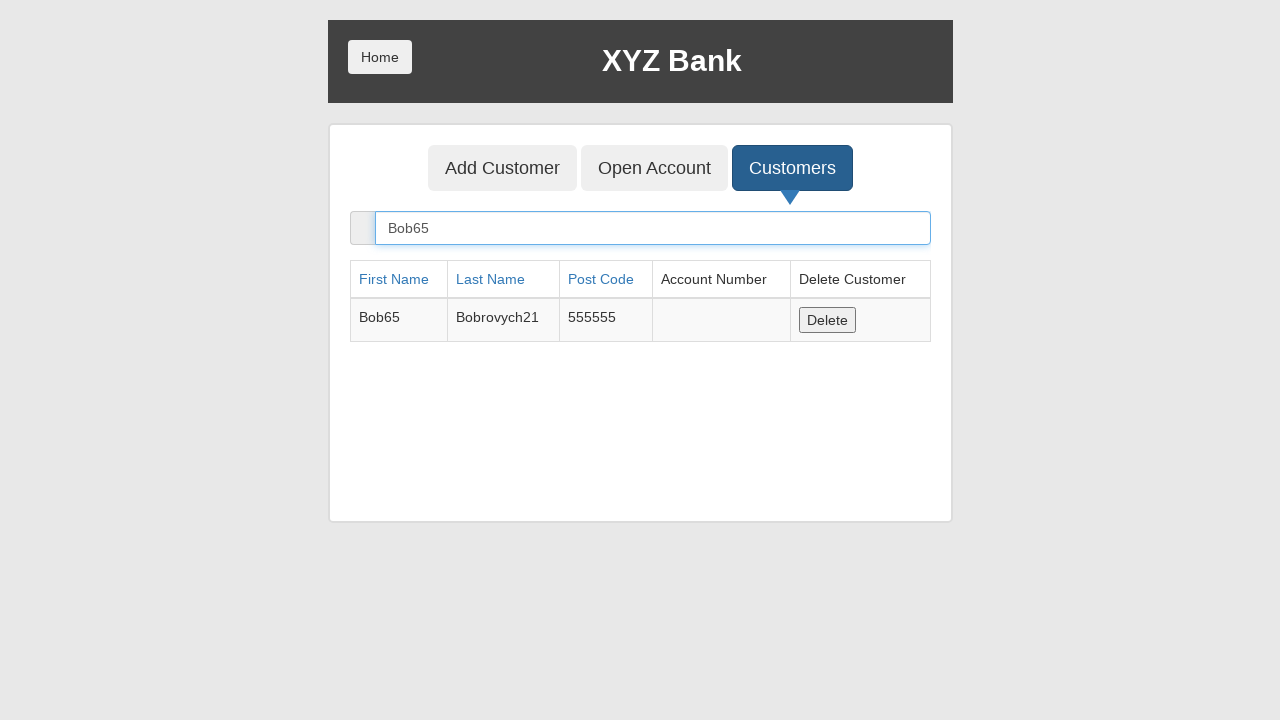